Tests various HTML form elements on a practice automation page including clicking a radio button, checkbox, selecting from a dropdown, and clicking a tab to verify its content.

Starting URL: https://www.ultimateqa.com/simple-html-elements-for-automation/

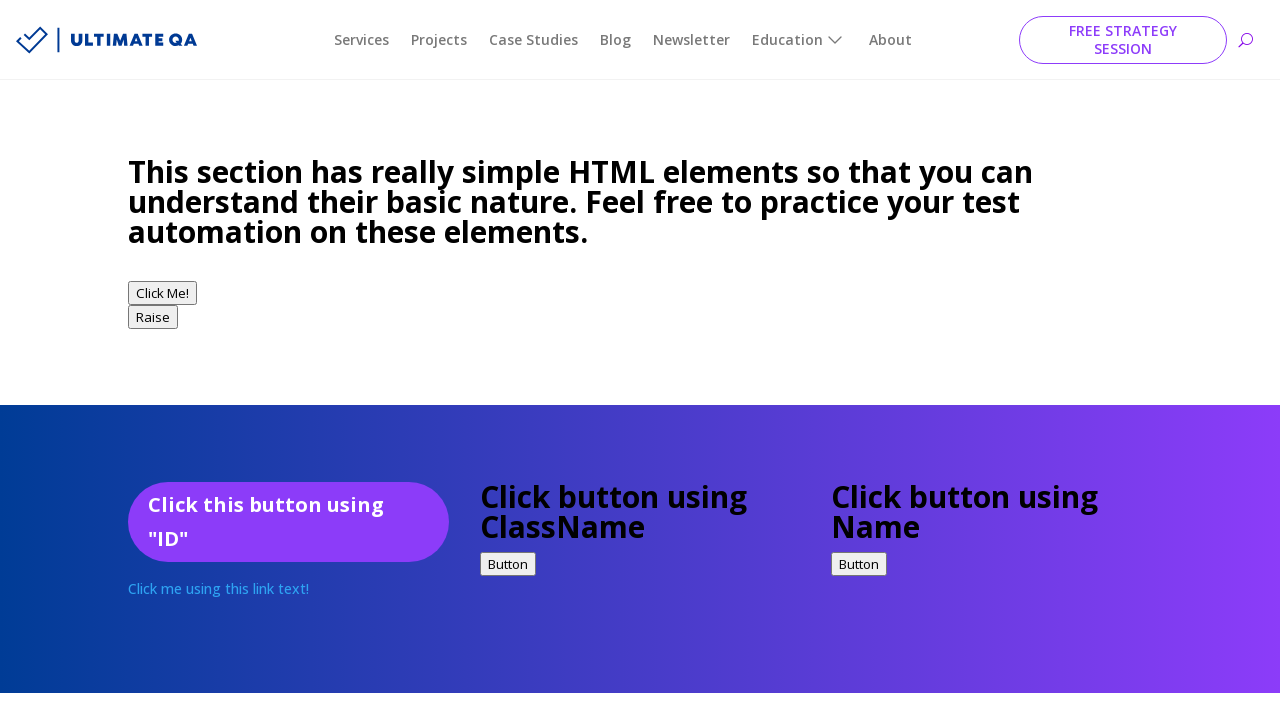

Clicked the 'other' radio button at (140, 361) on input[value='other']
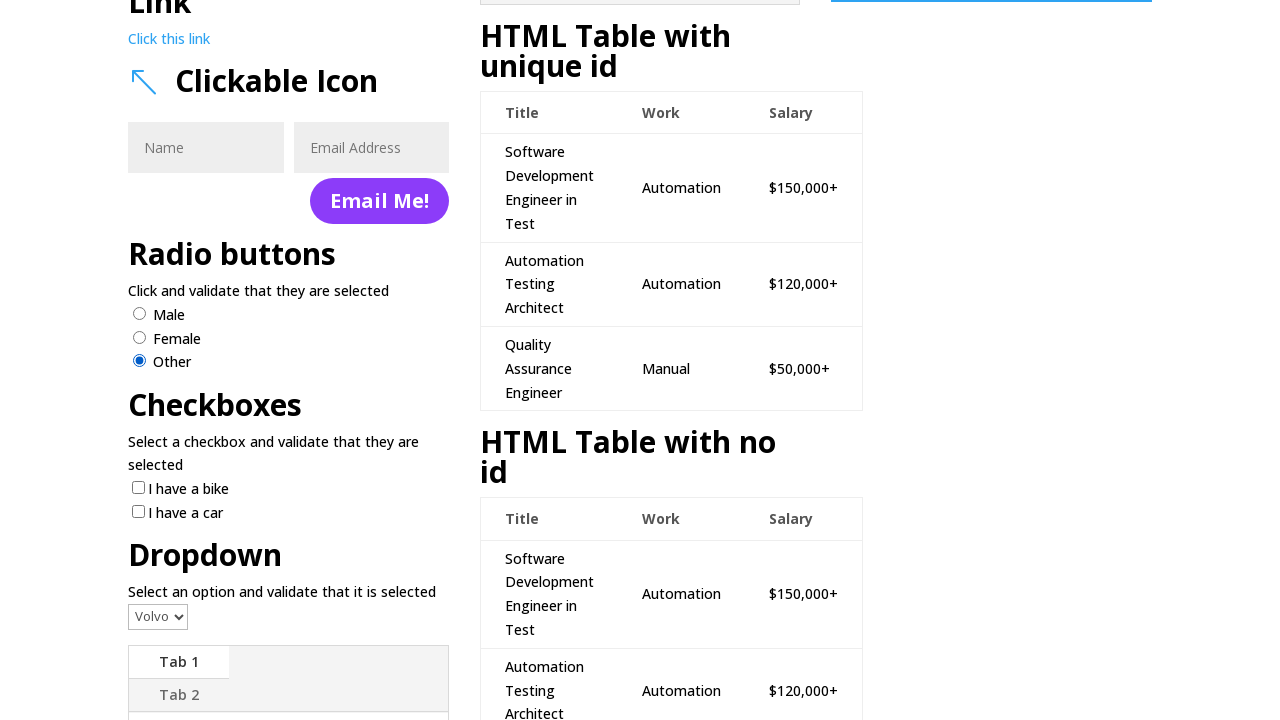

Clicked the 'Car' checkbox at (138, 511) on input[type='checkbox'][value='Car']
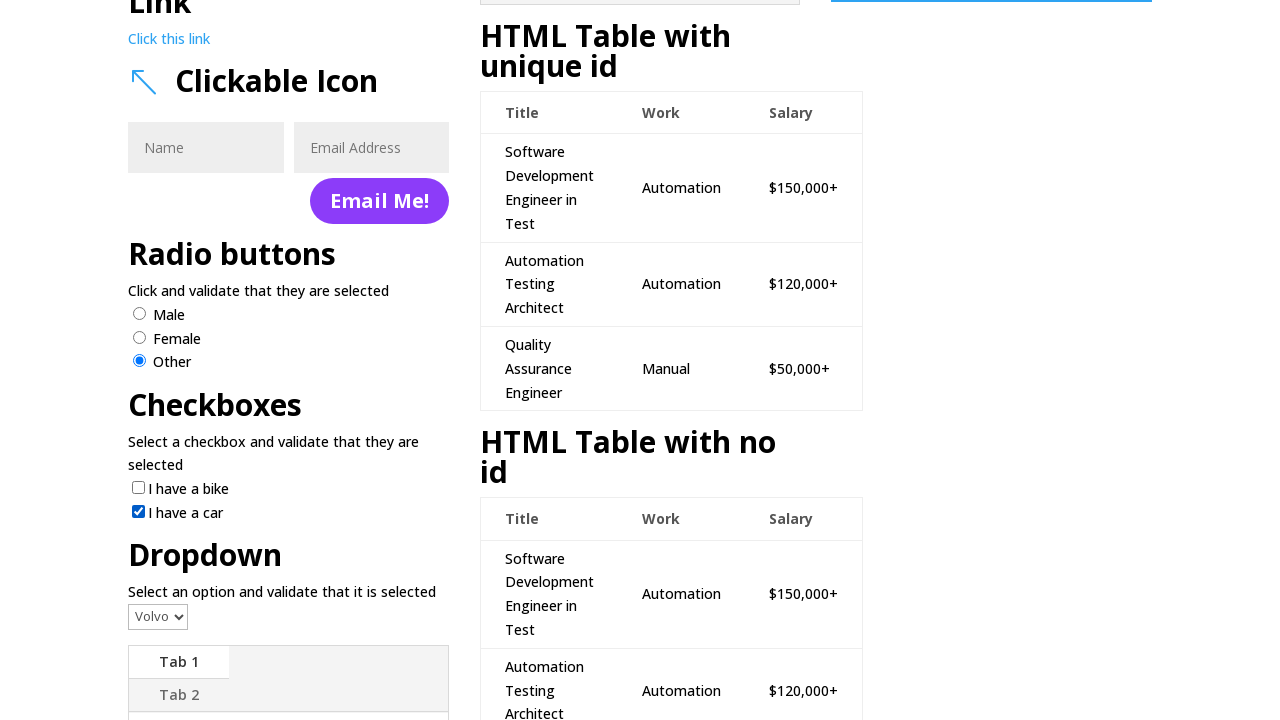

Clicked on the select dropdown to open it at (158, 617) on select
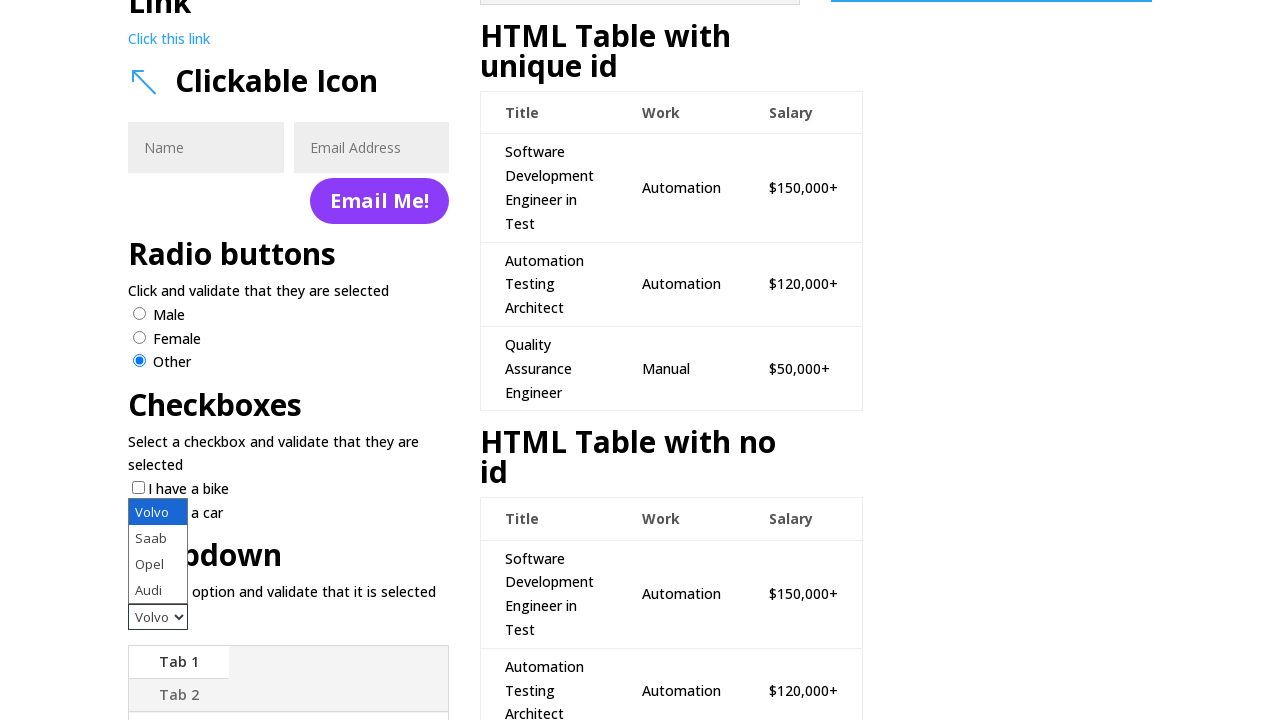

Selected 'opel' option from the dropdown on select
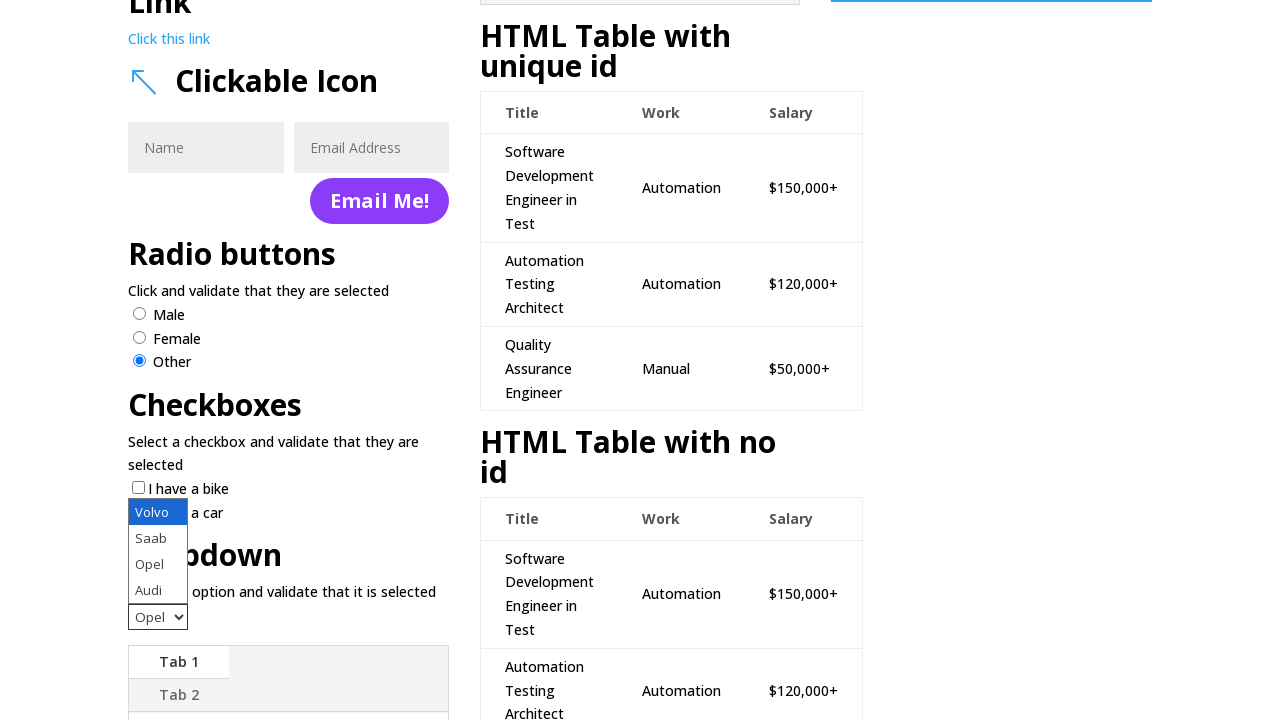

Clicked on Tab 2 at (179, 695) on .et_pb_tab_1
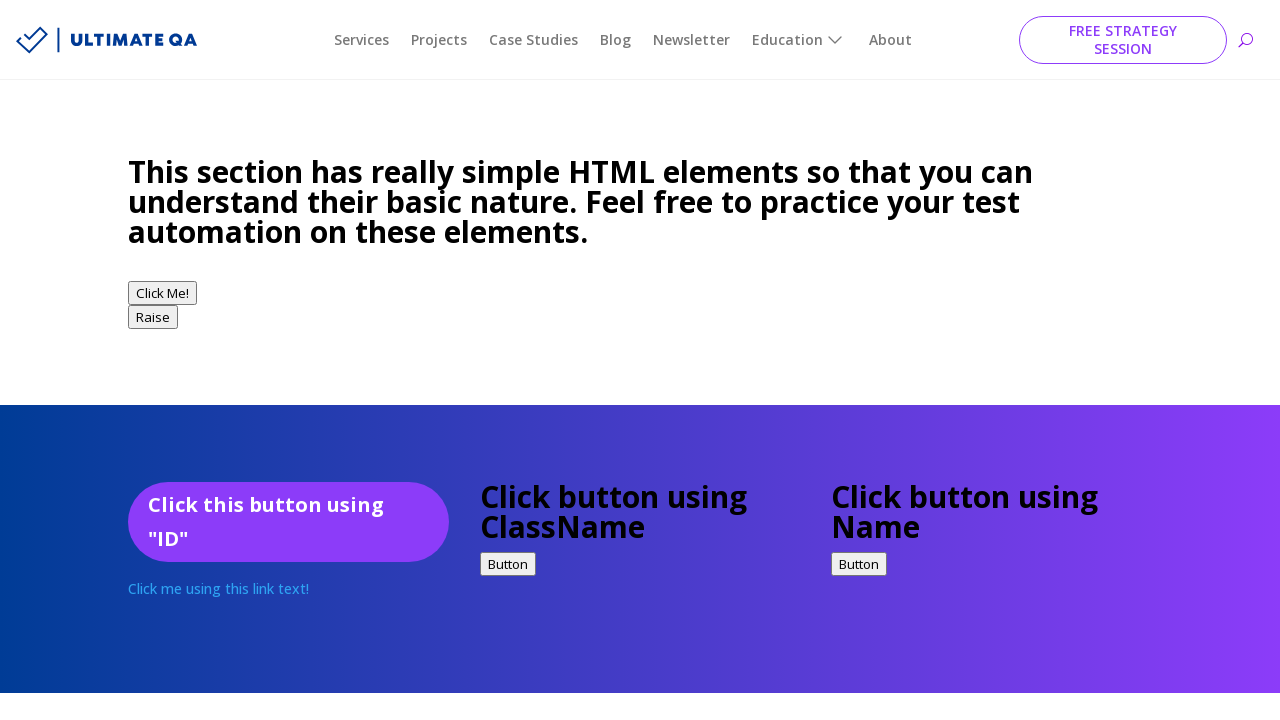

Tab content loaded and became visible
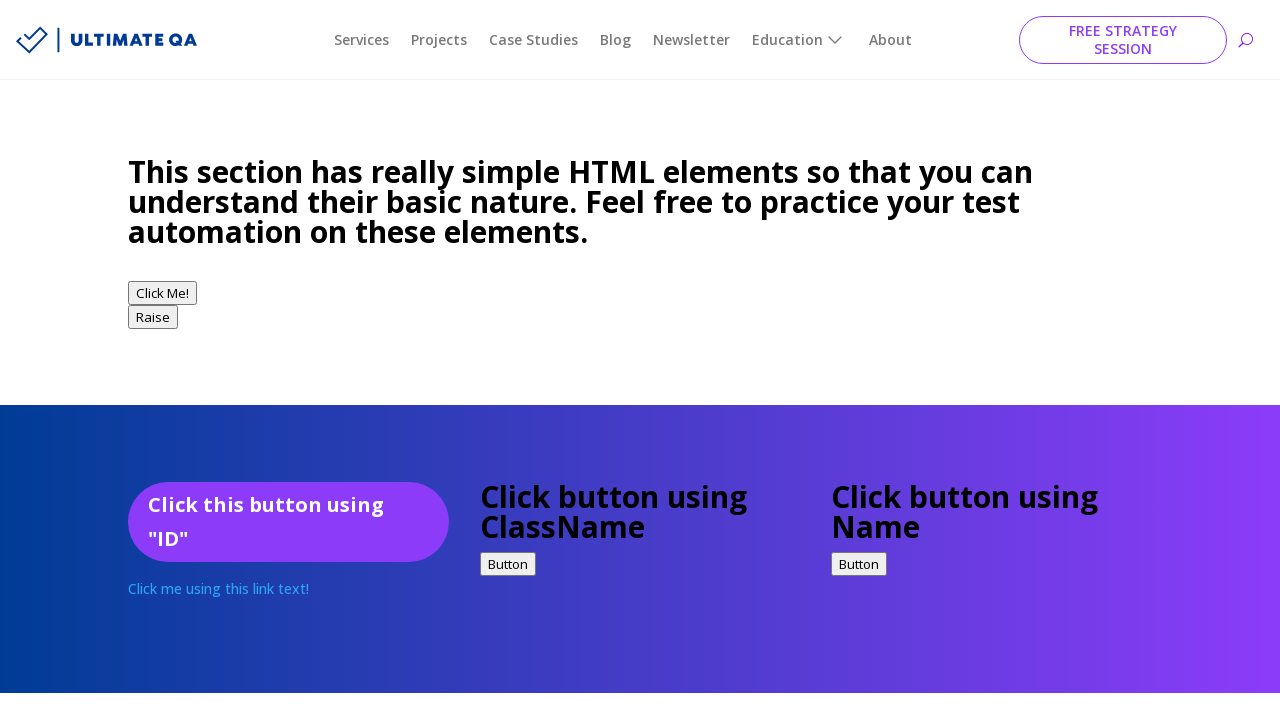

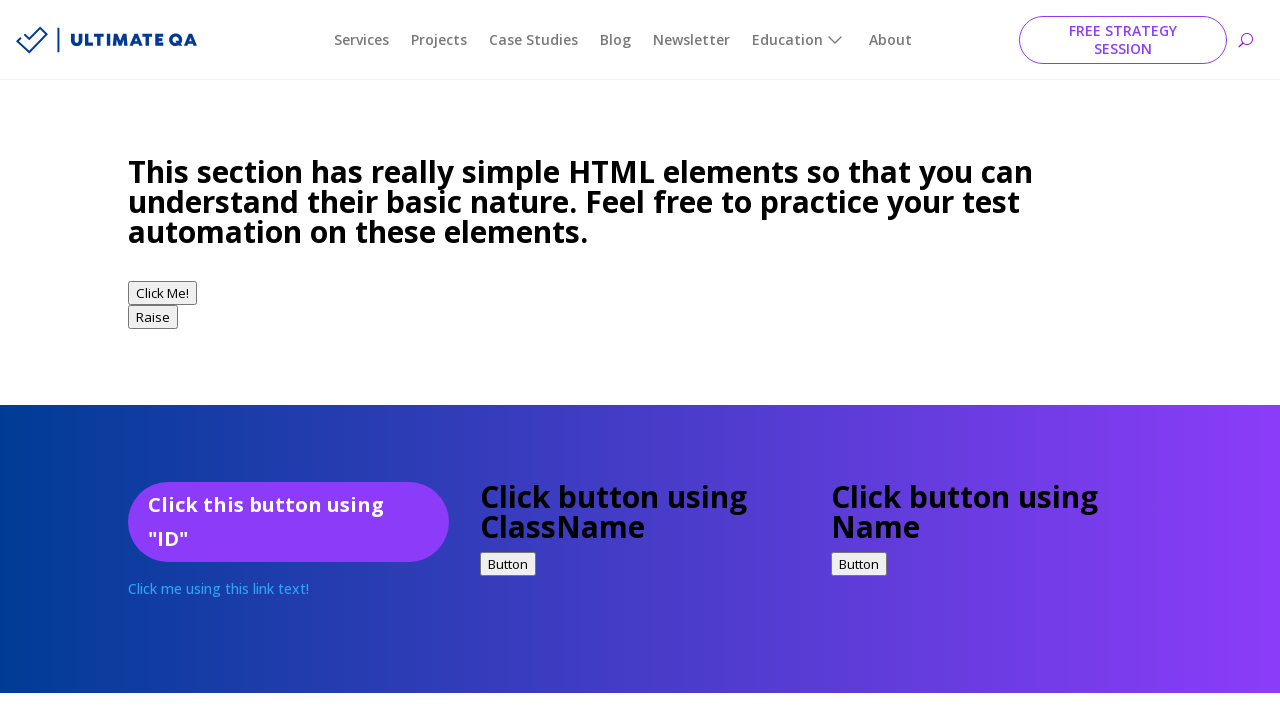